Tests a comprehensive form on a test automation practice site, filling out personal details (name, email, phone, address), selecting radio buttons, checkboxes, dropdowns, date pickers, interacting with tables, and handling various alert dialogs.

Starting URL: https://testautomationpractice.blogspot.com/

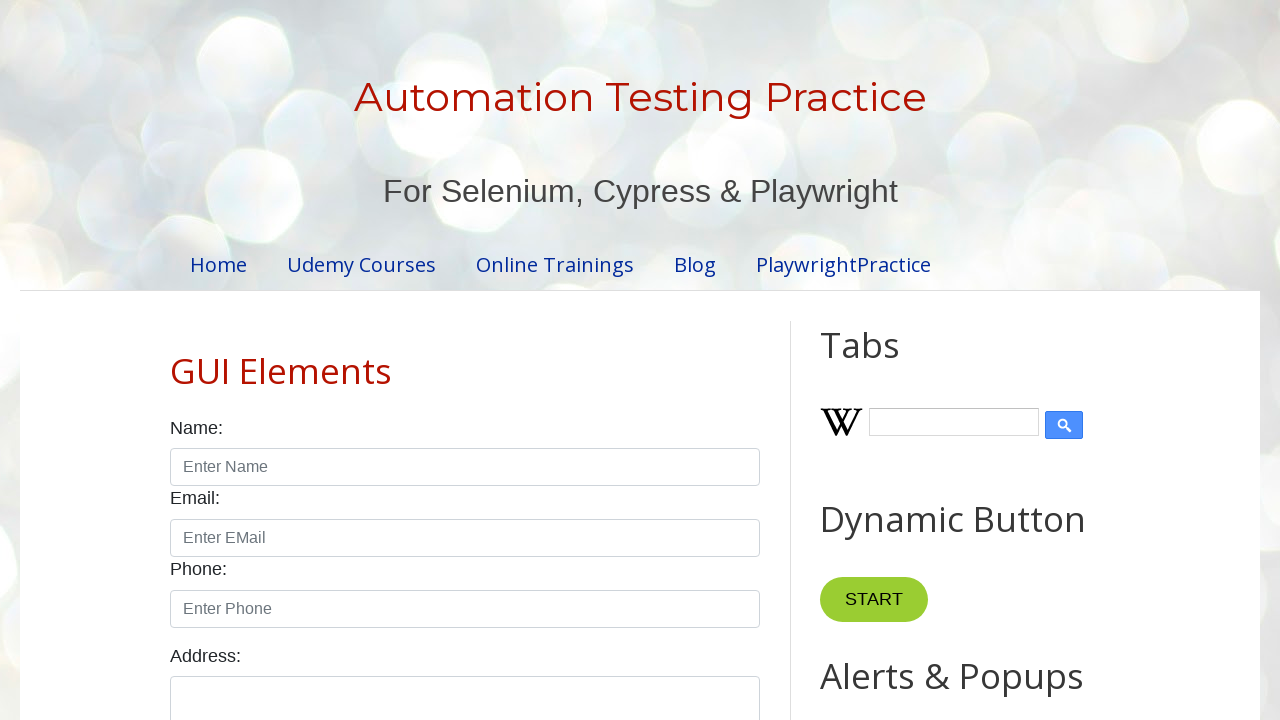

Clicked on Name input field at (465, 467) on internal:role=textbox[name="Enter Name"i]
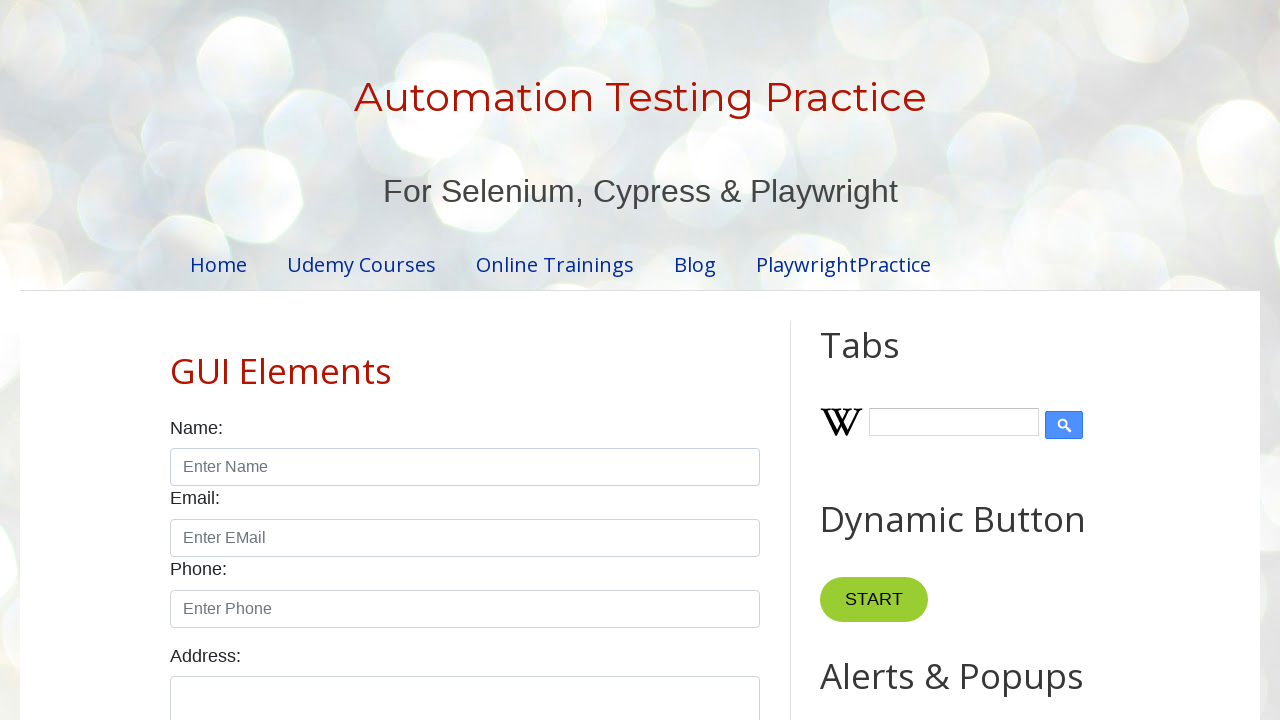

Filled Name field with 'raaj' on internal:role=textbox[name="Enter Name"i]
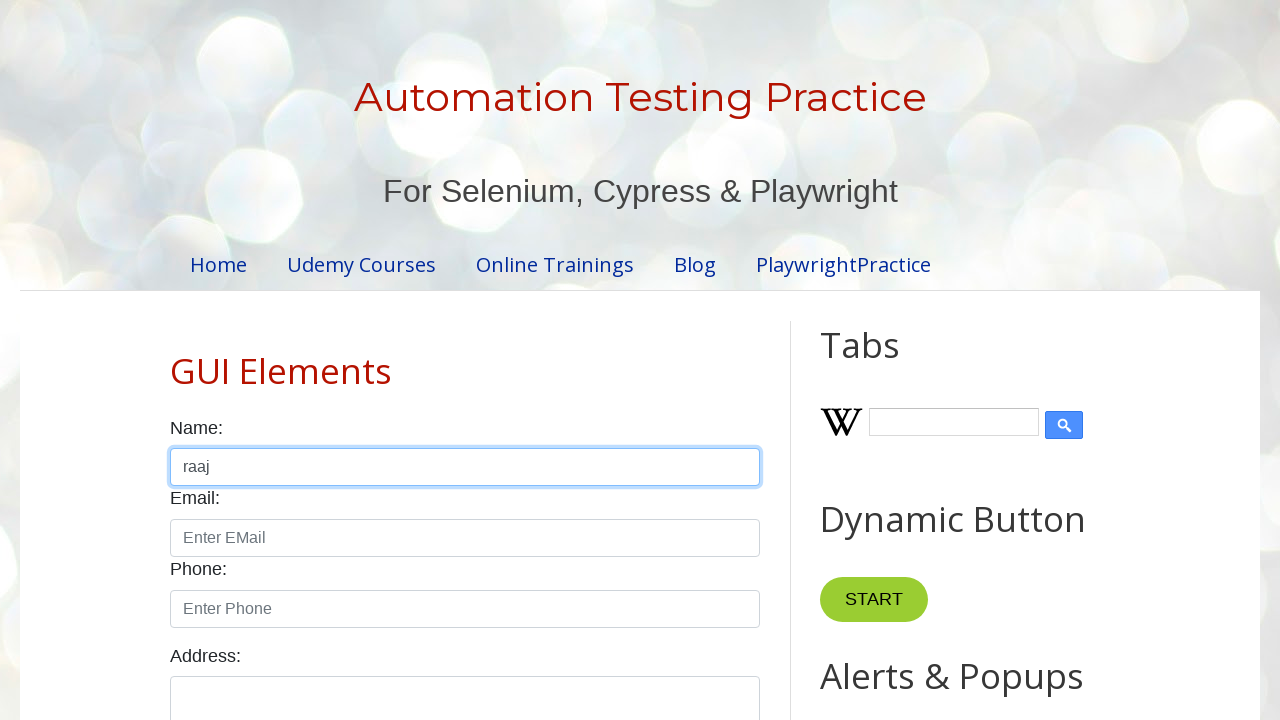

Clicked on Email input field at (465, 538) on internal:role=textbox[name="Enter EMail"i]
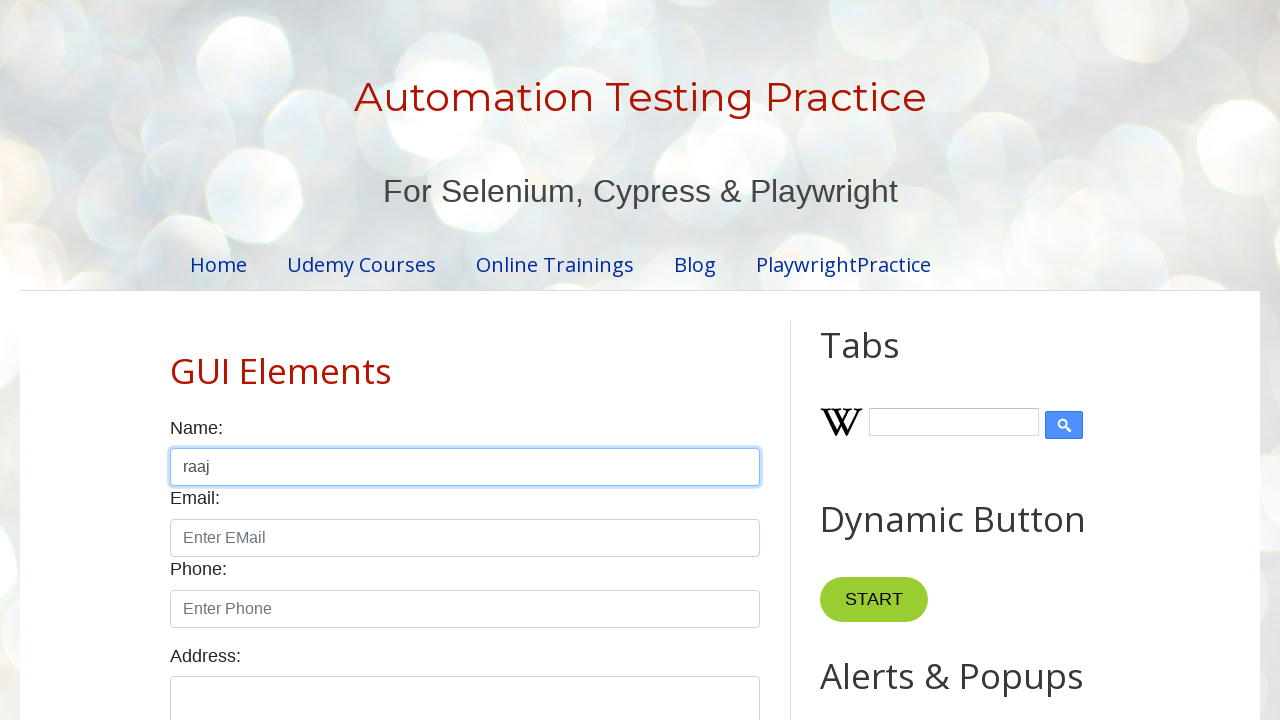

Filled Email field with 'raaj@gmail.com' on internal:role=textbox[name="Enter EMail"i]
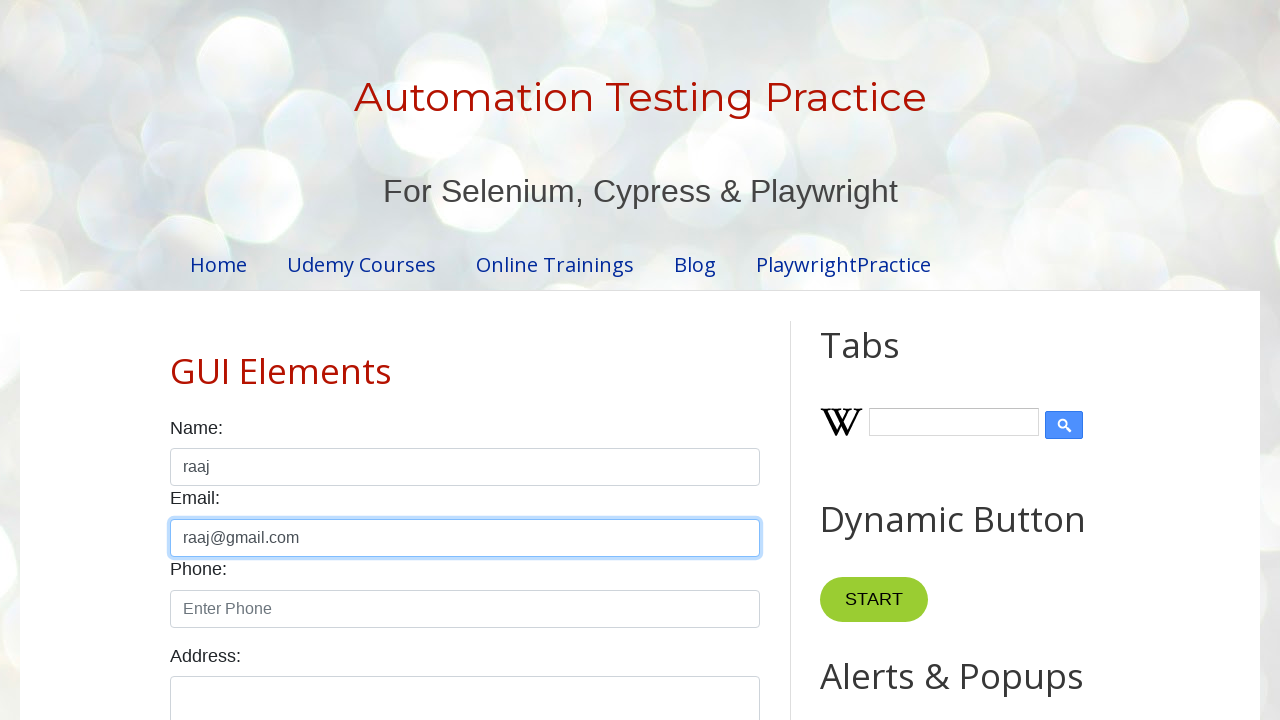

Clicked on Phone input field at (465, 609) on internal:role=textbox[name="Enter Phone"i]
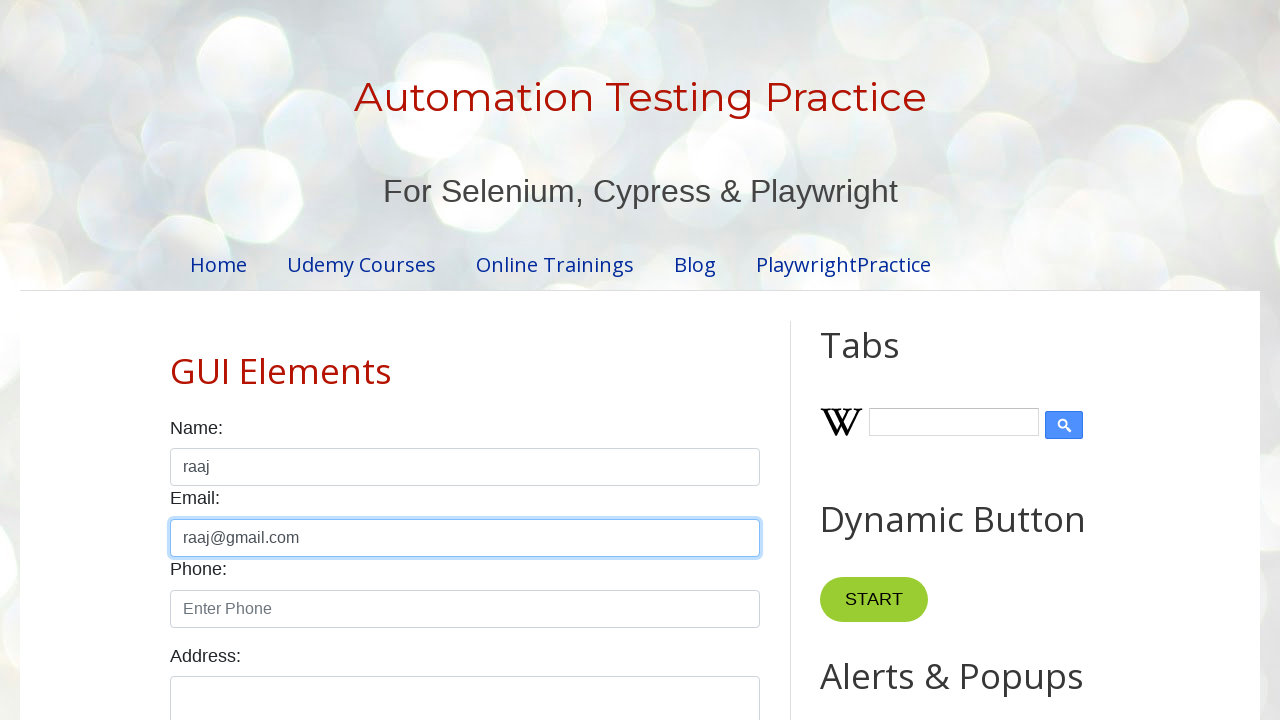

Filled Phone field with '9846663784' on internal:role=textbox[name="Enter Phone"i]
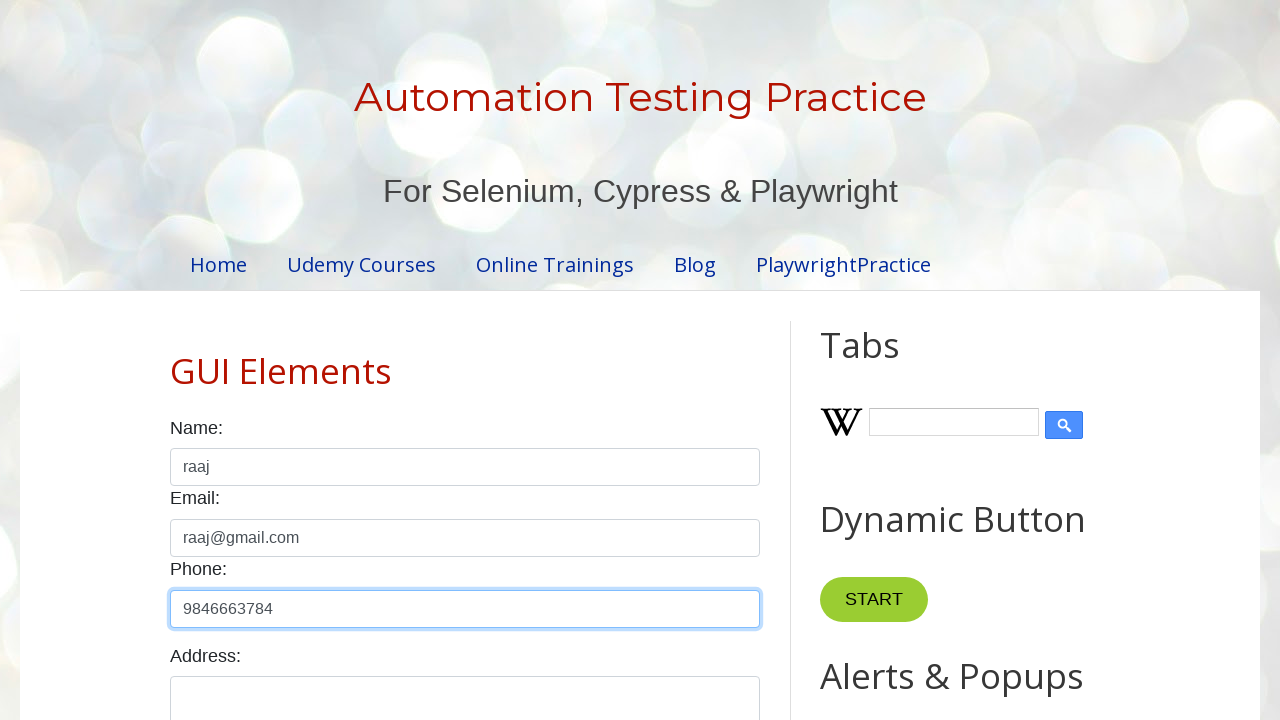

Clicked on Address input field at (465, 690) on internal:role=textbox[name="Address:"i]
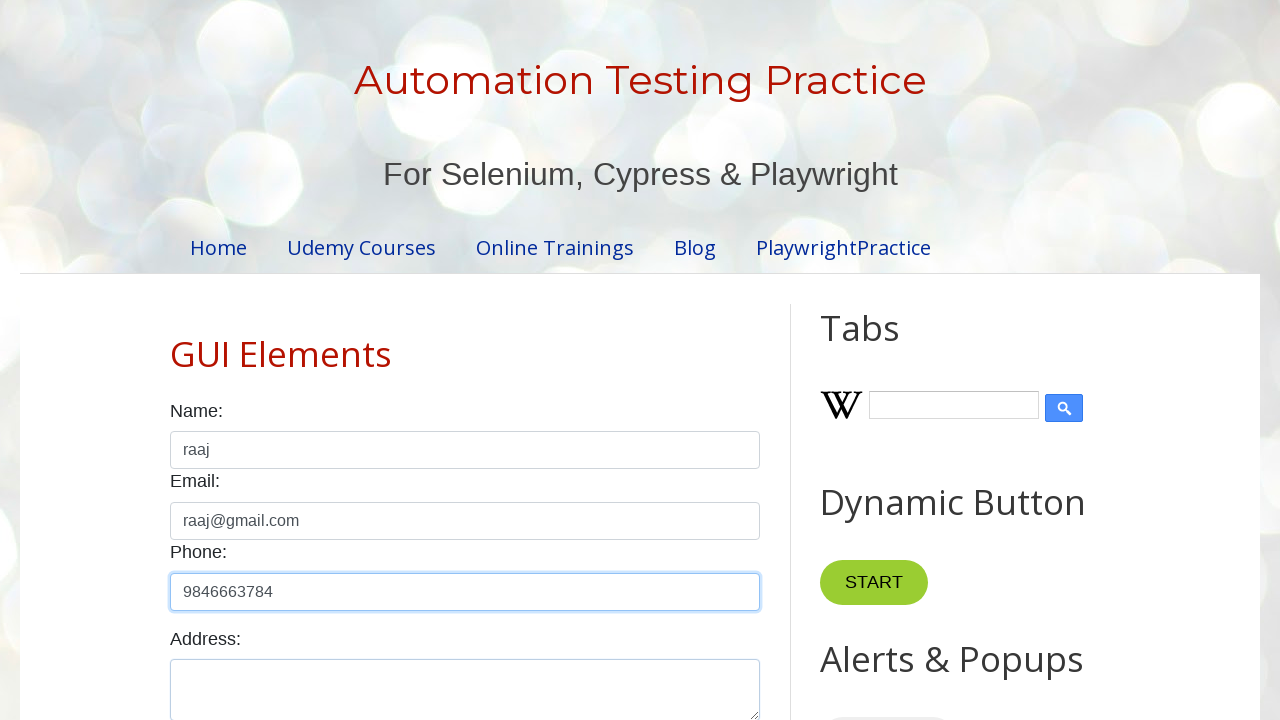

Filled Address field with complete address on internal:role=textbox[name="Address:"i]
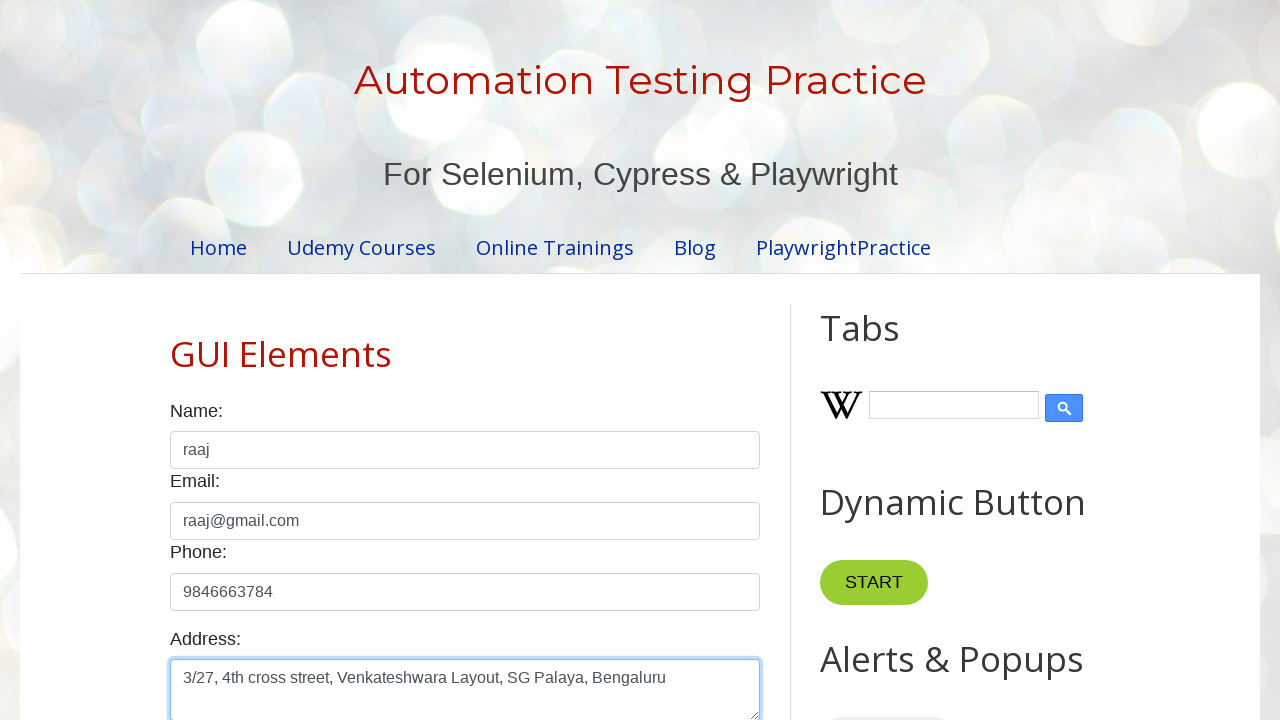

Selected Male gender radio button at (176, 360) on internal:role=radio[name="Male"s]
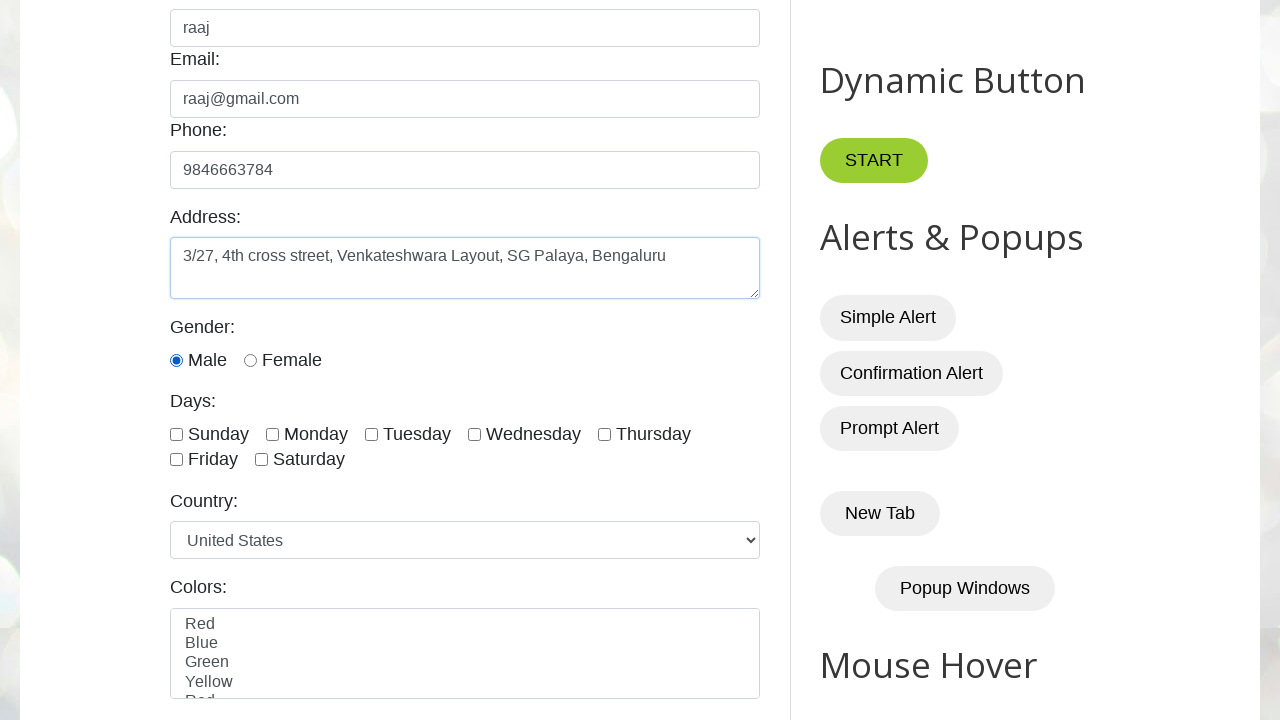

Checked Wednesday checkbox at (474, 434) on internal:role=checkbox[name="Wednesday"i]
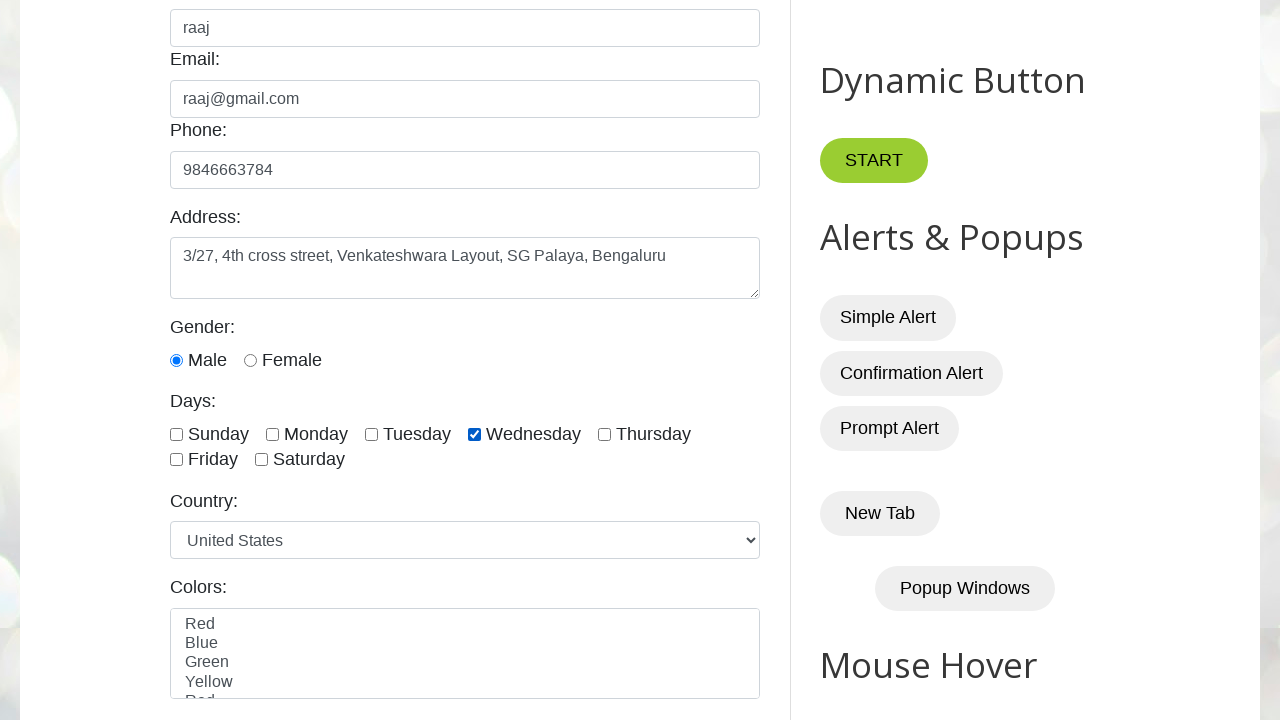

Selected 'india' from Country dropdown on internal:label="Country:"i
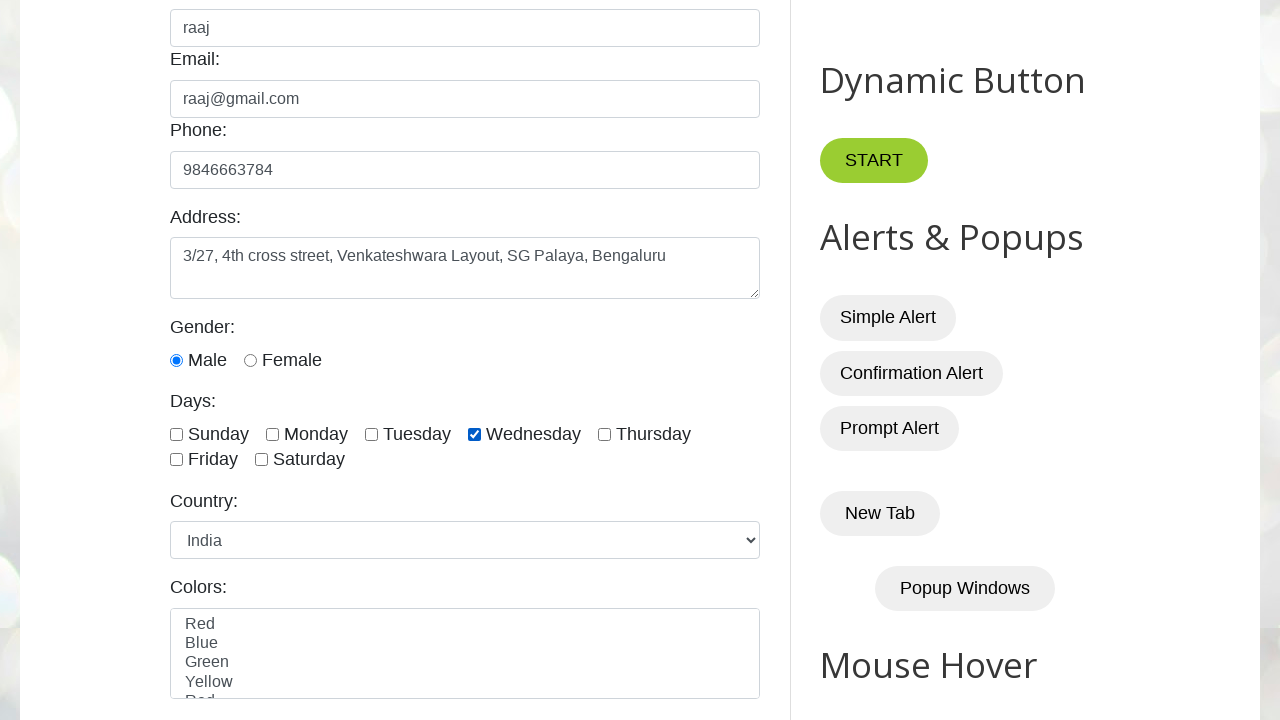

Selected 'red' from Colors dropdown on internal:label="Colors:"i
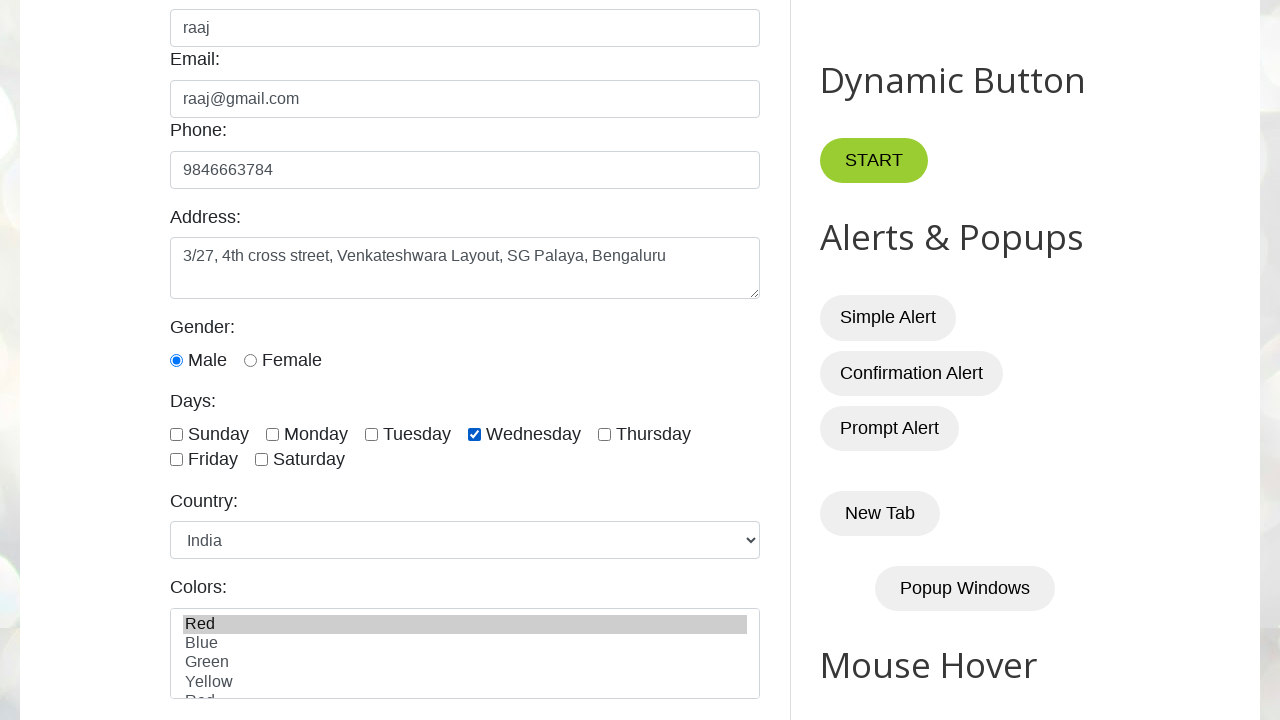

Selected 'cheetah' from Sorted List dropdown on internal:label="Sorted List:"i
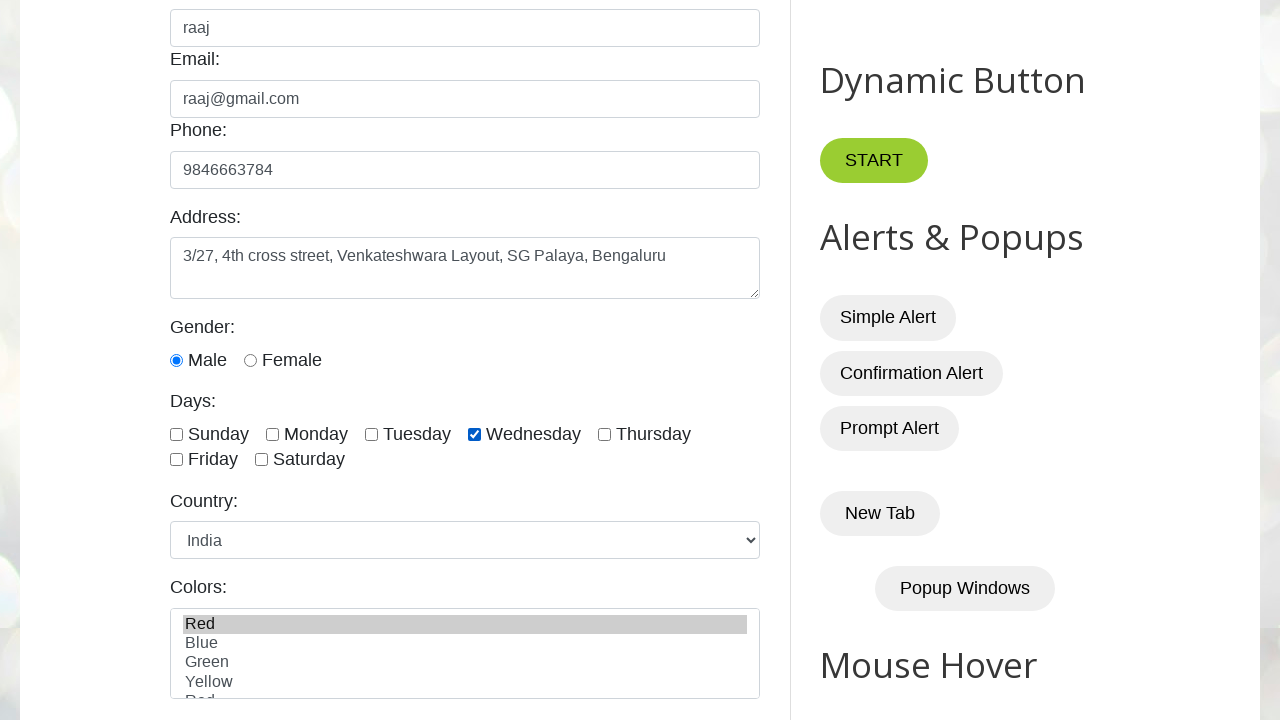

Clicked on date picker field at (515, 360) on #datepicker
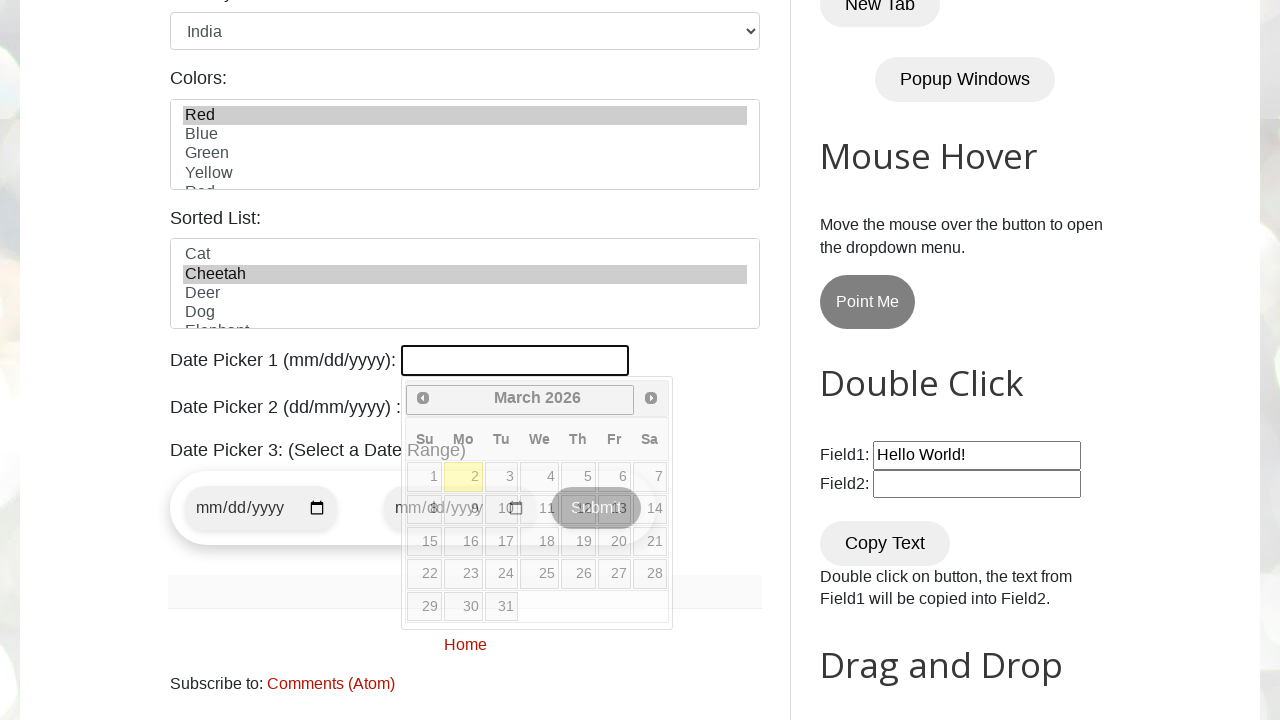

Selected day 5 from date picker at (578, 477) on internal:role=link[name="5"s]
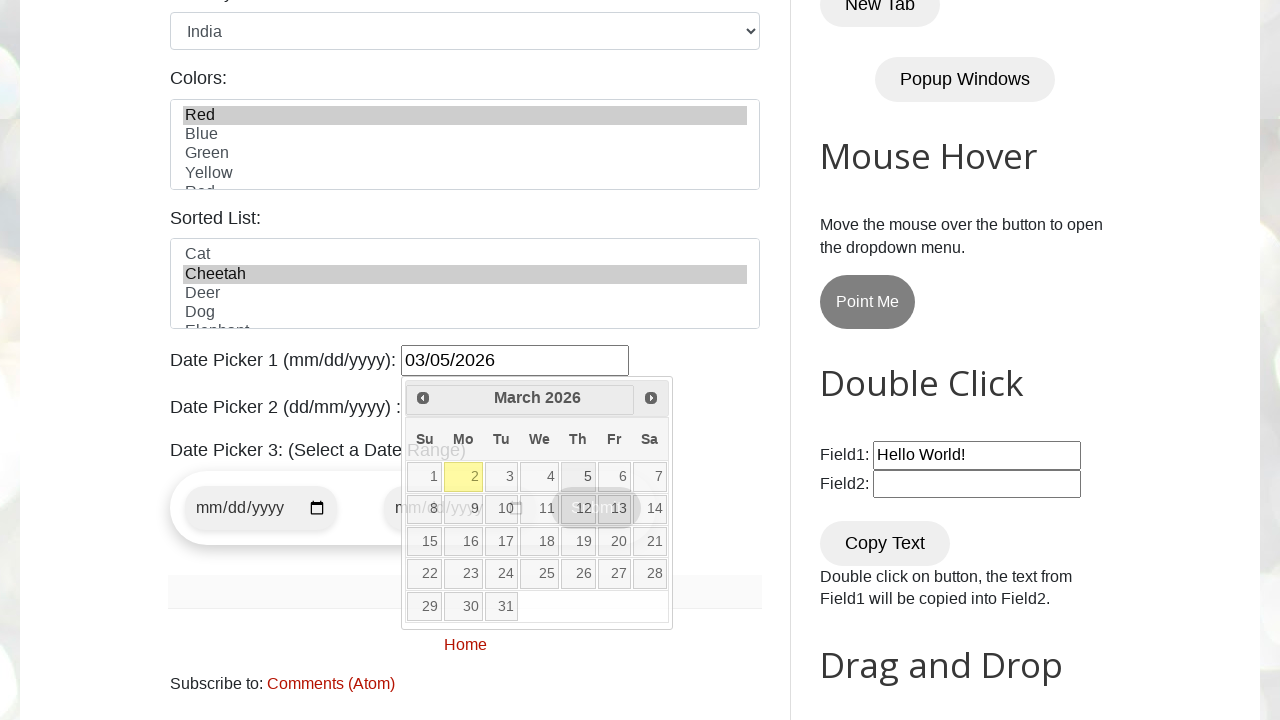

Clicked on text date field at (520, 400) on #txtDate
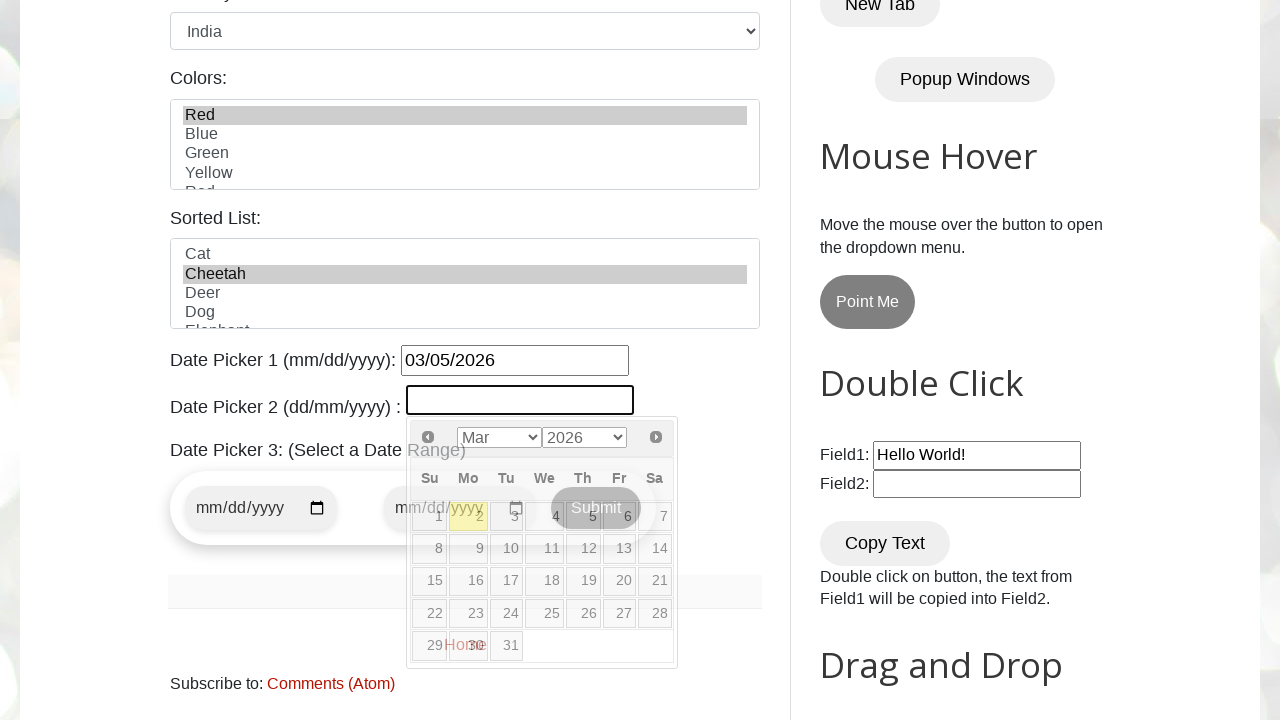

Selected day 12 from date picker at (583, 549) on internal:role=link[name="12"i]
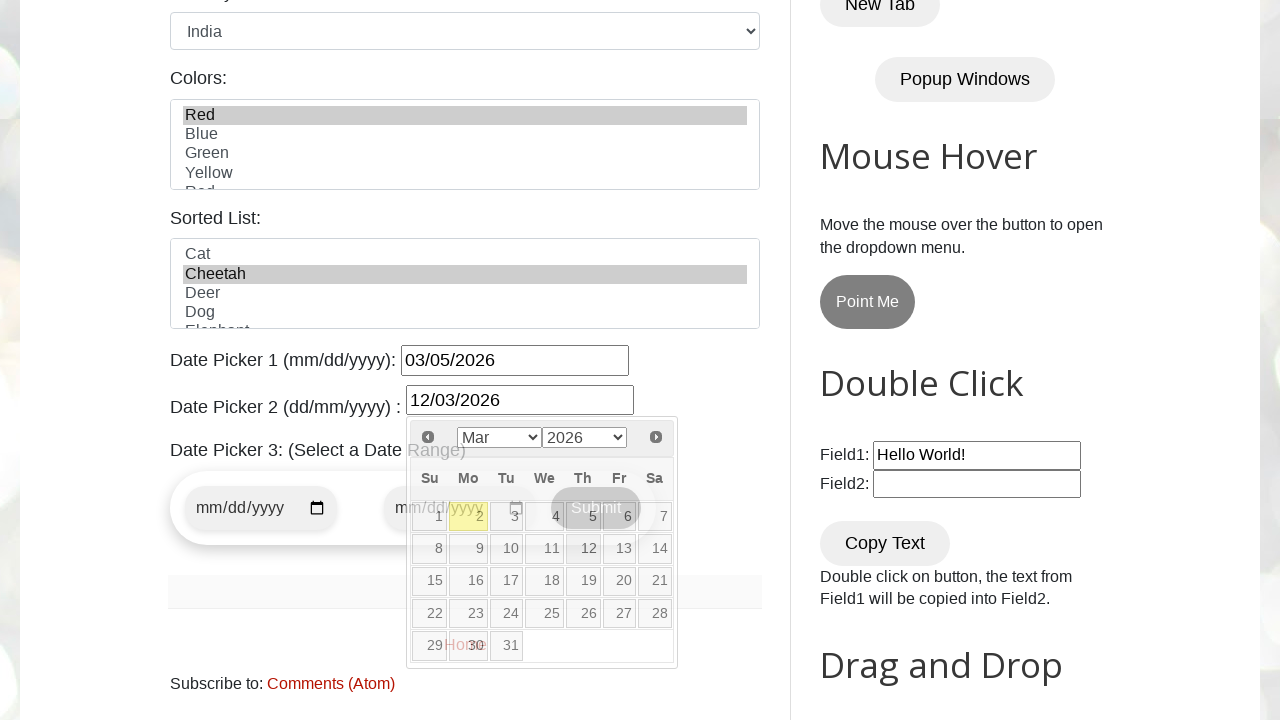

Filled Start Date field with '2025-09-05' on internal:attr=[placeholder="Start Date"i]
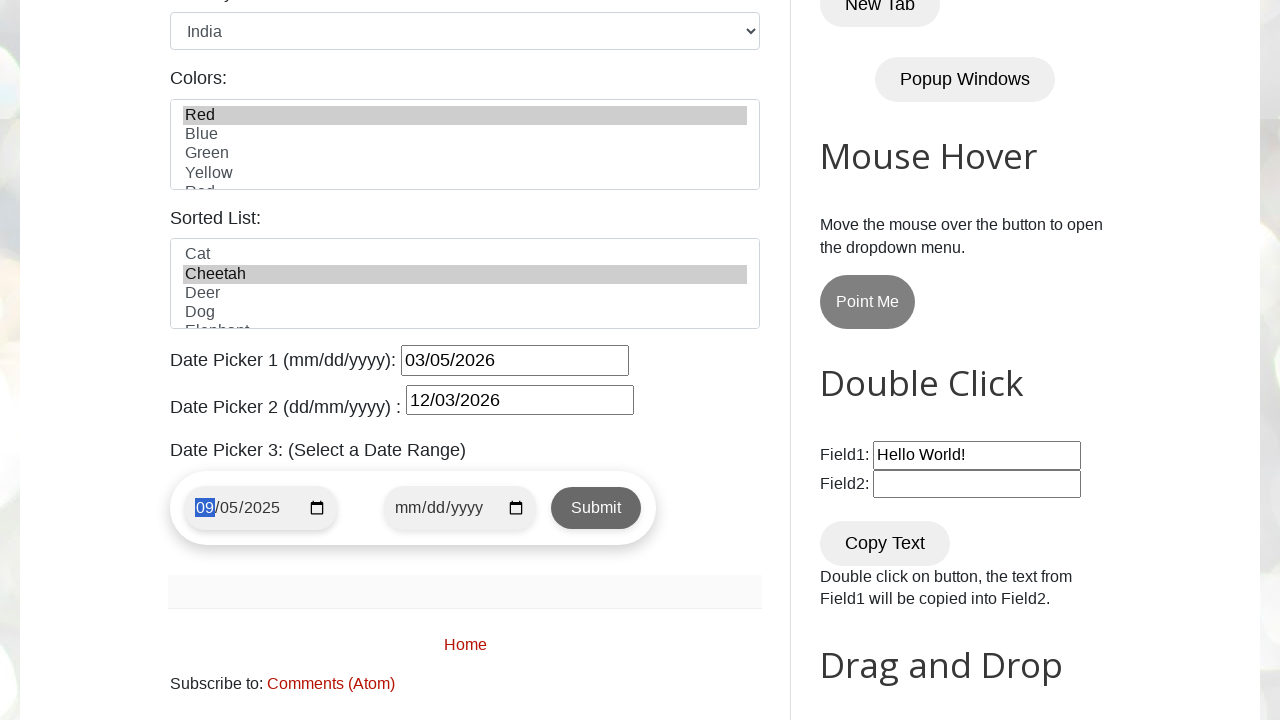

Filled End Date field with '2025-09-12' on internal:attr=[placeholder="End Date"i]
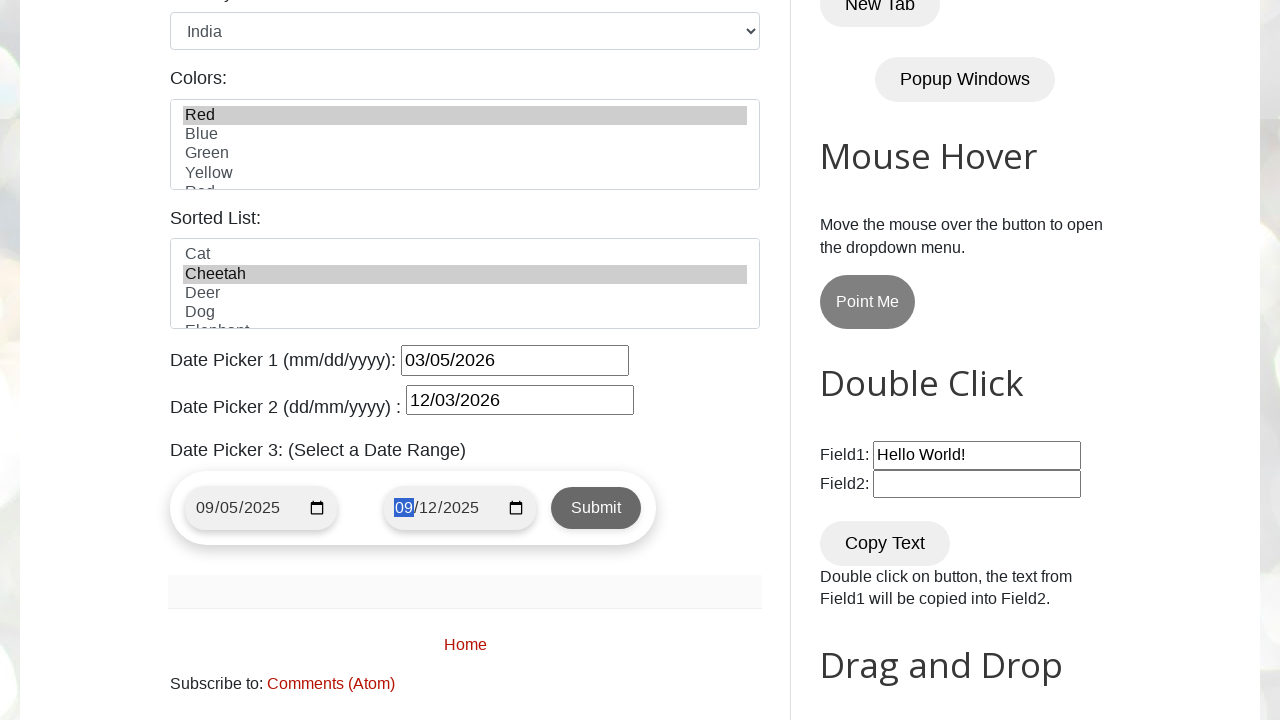

Clicked Submit button at (596, 508) on #post-body-1307673142697428135 >> internal:role=button[name="Submit"i]
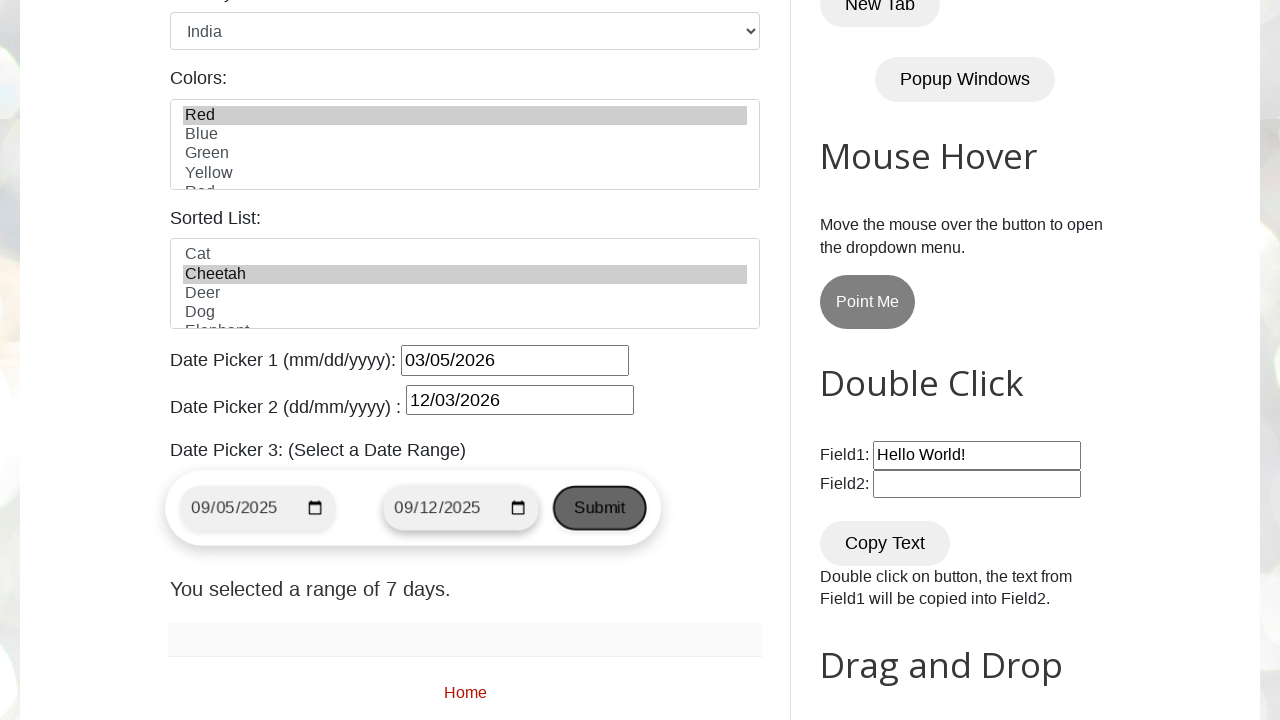

Checked checkbox for Tablet row in table at (651, 360) on internal:role=row[name="Tablet $5.99"i] >> internal:role=checkbox
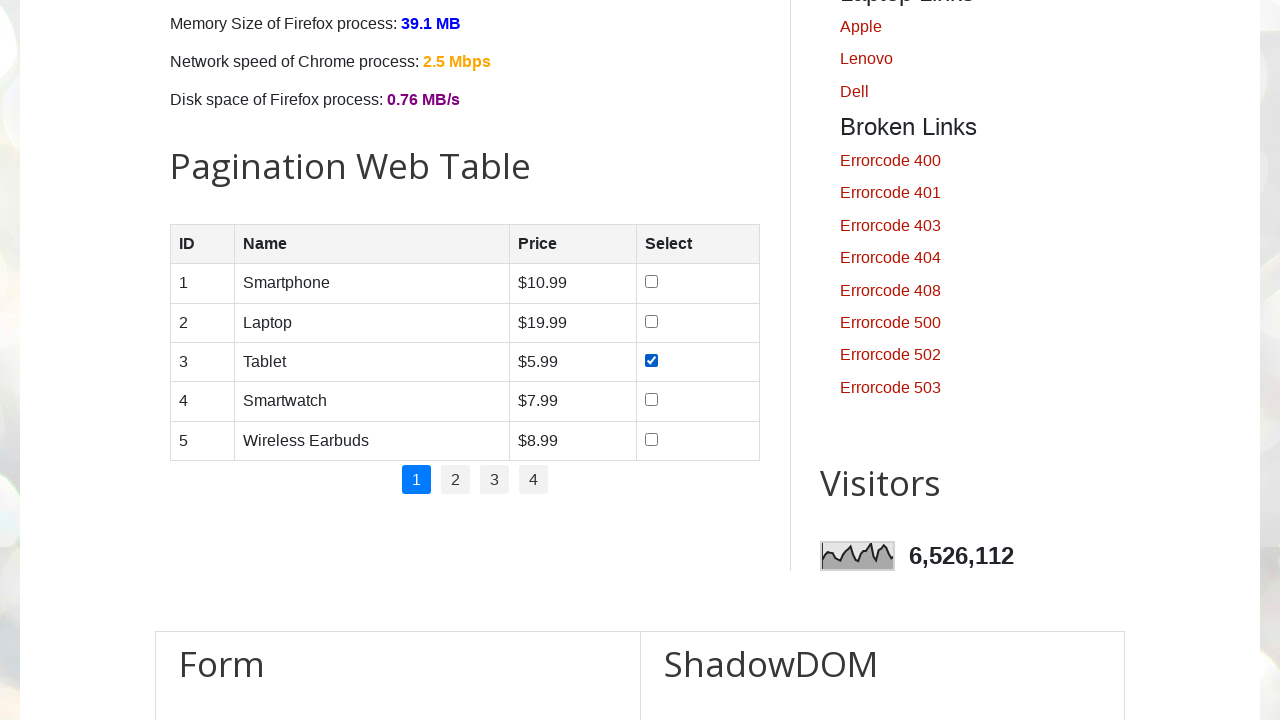

Clicked on input1 field at (318, 360) on #input1
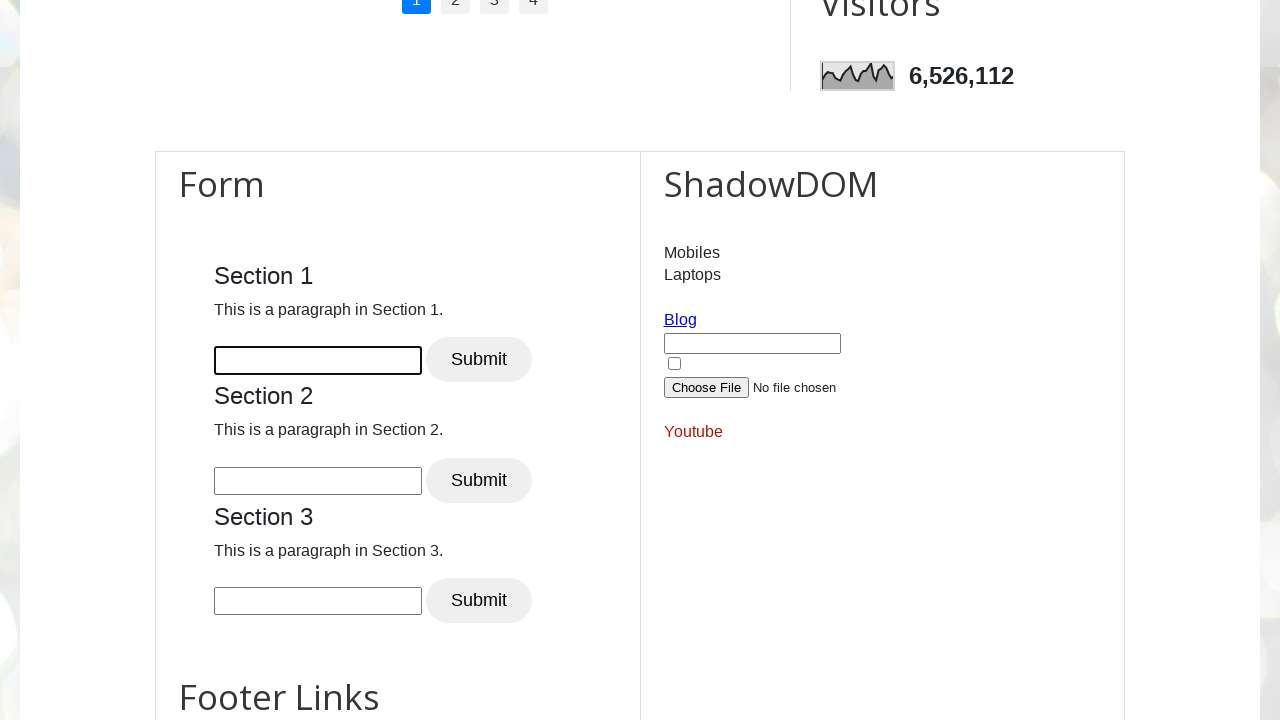

Clicked on field2 field at (977, 360) on #field2
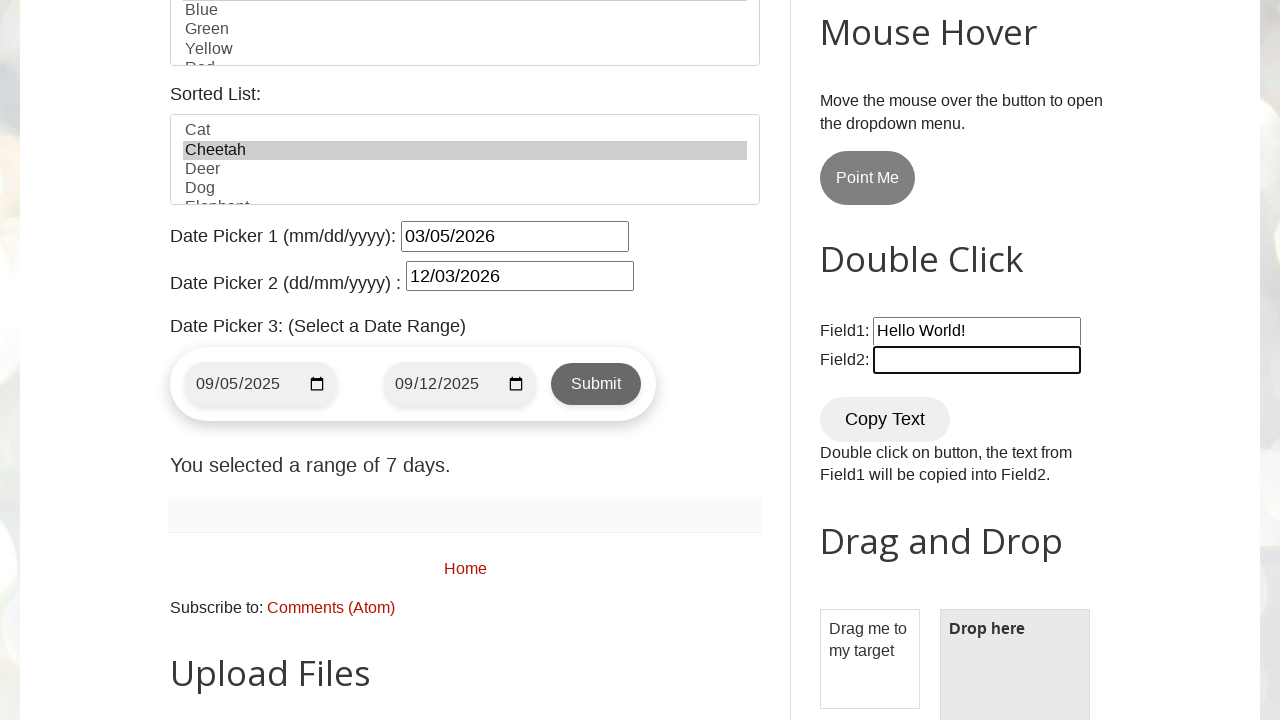

Clicked Simple Alert button and dismissed the alert dialog at (888, 361) on internal:role=button[name="Simple Alert"i]
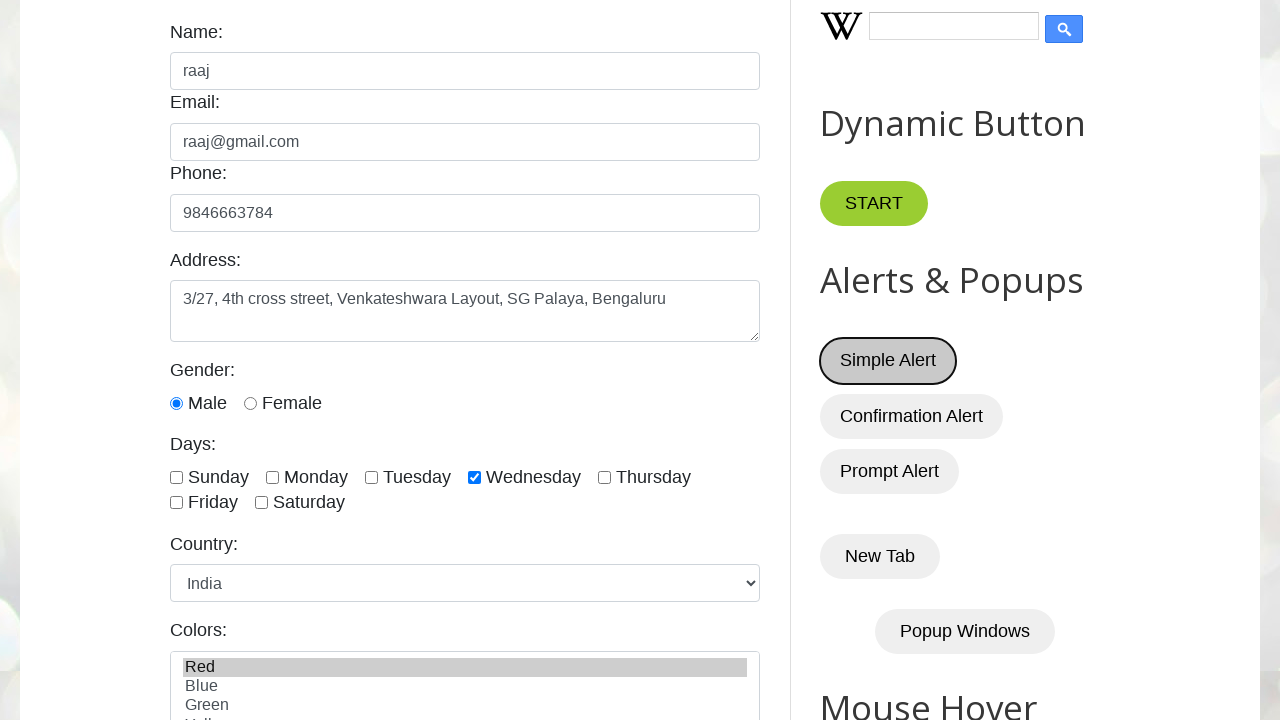

Clicked Confirmation Alert button and dismissed the confirmation dialog at (912, 416) on internal:role=button[name="Confirmation Alert"i]
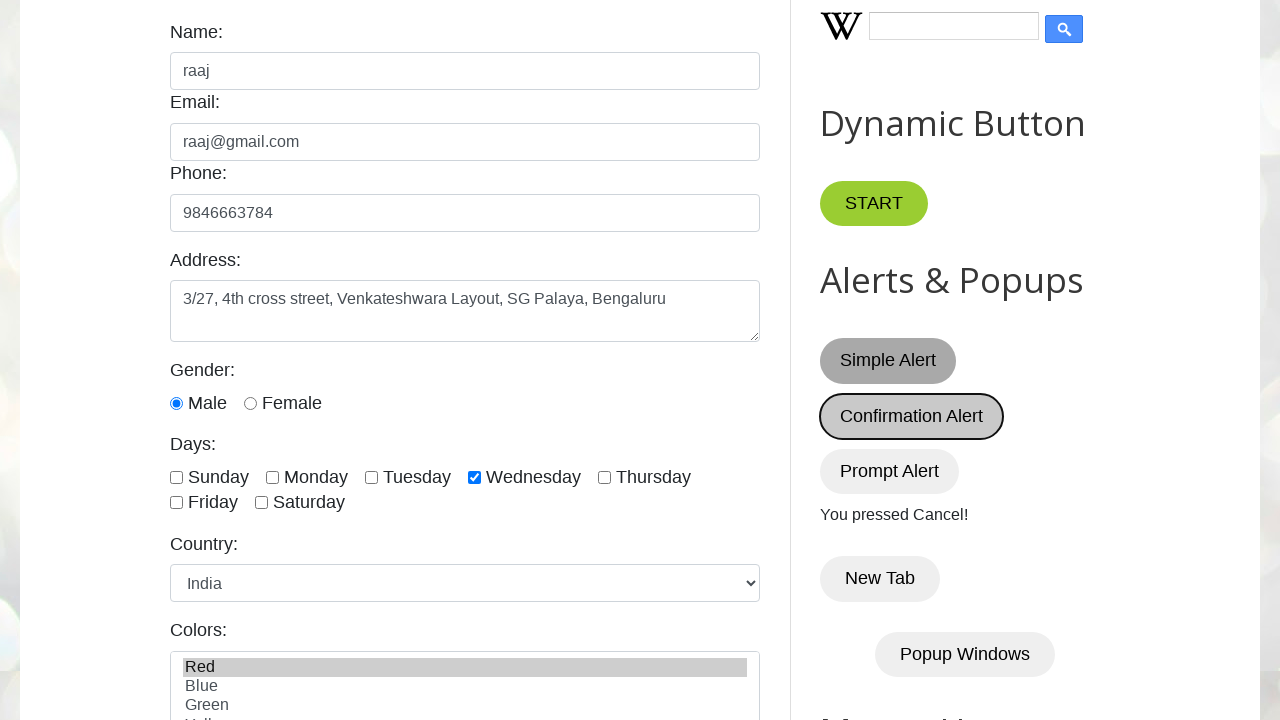

Clicked Prompt Alert button and dismissed the prompt dialog at (890, 471) on internal:role=button[name="Prompt Alert"i]
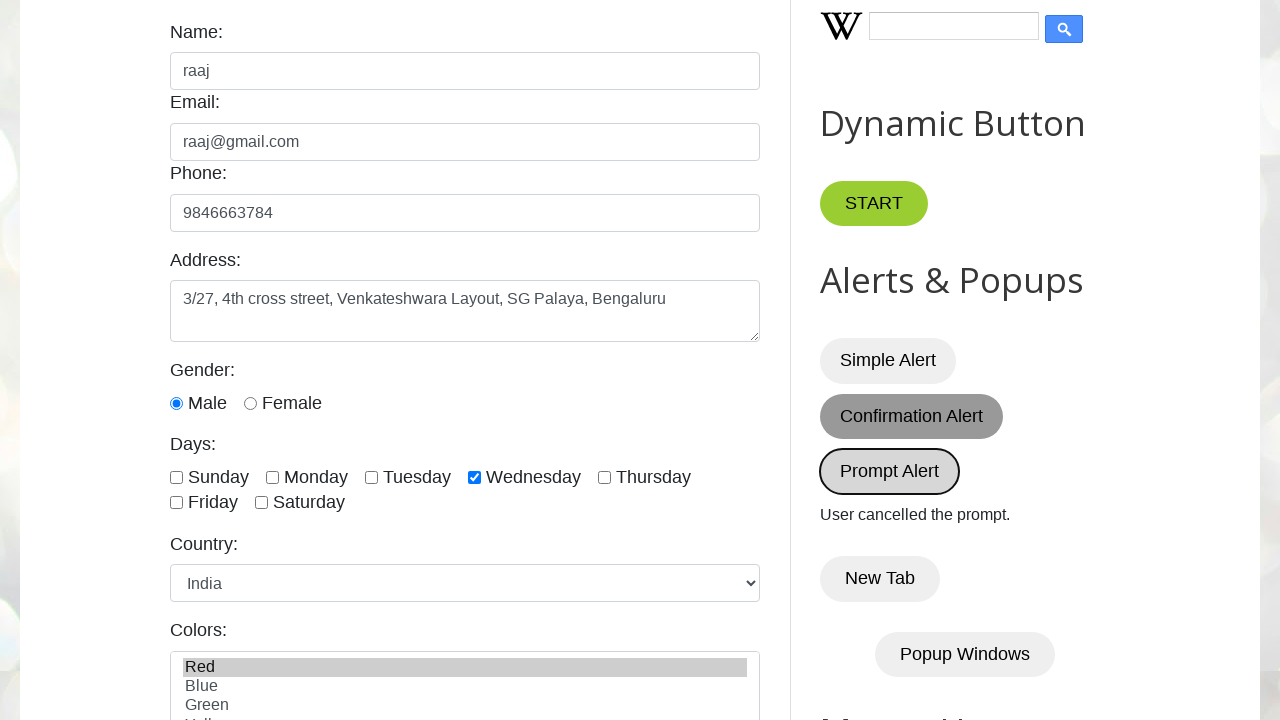

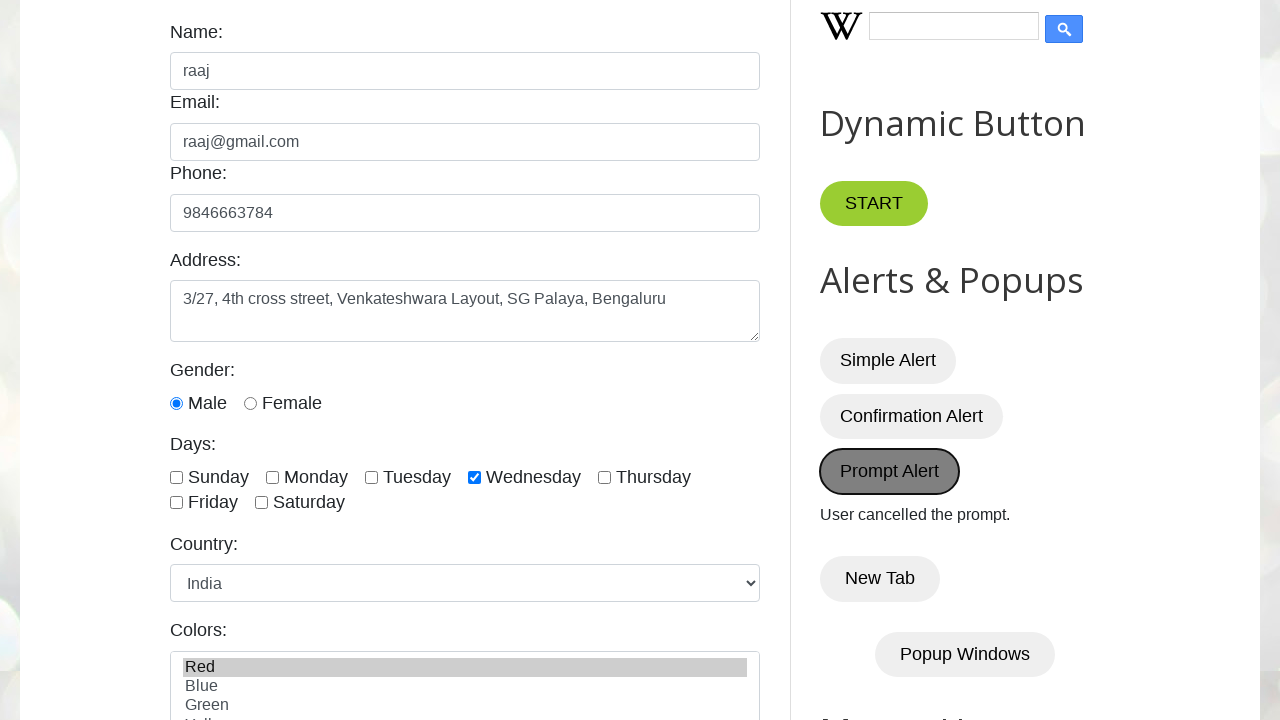